Tests multiple browser windows handling by clicking a link that opens a new window, switching to that window to verify its title, then switching back to the main window.

Starting URL: https://practice.cydeo.com/windows

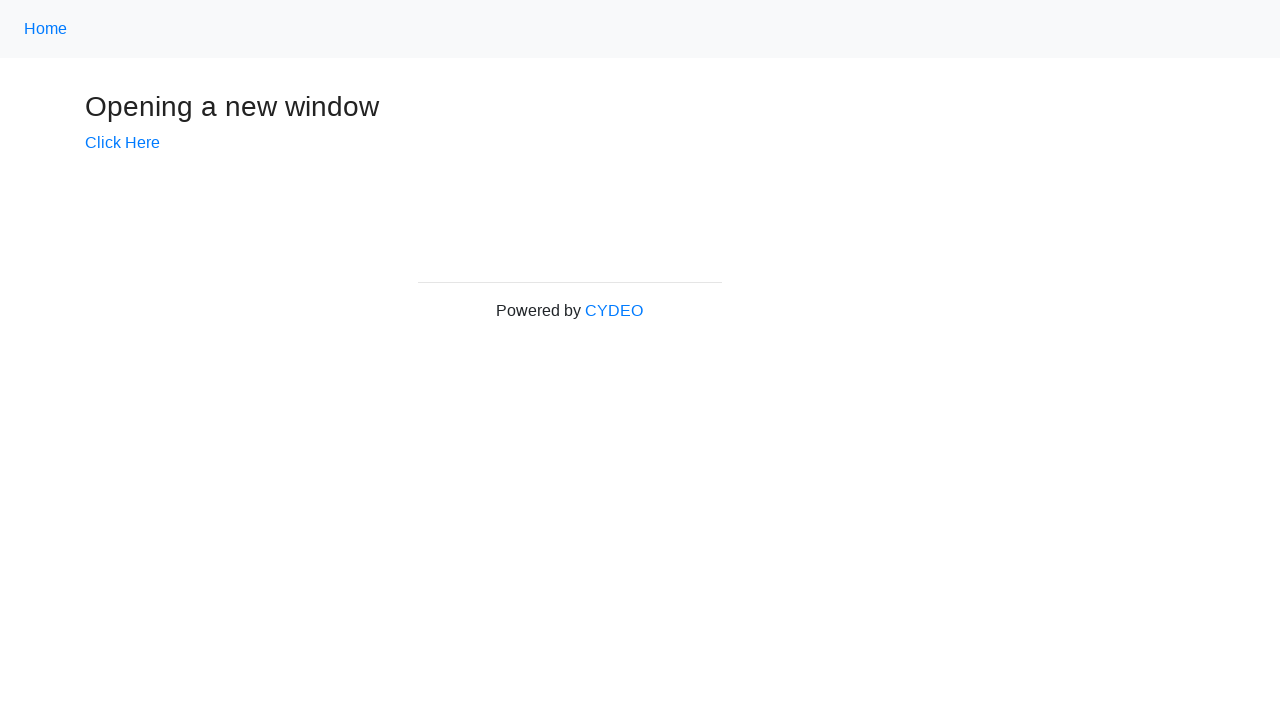

Verified initial page title is 'Windows'
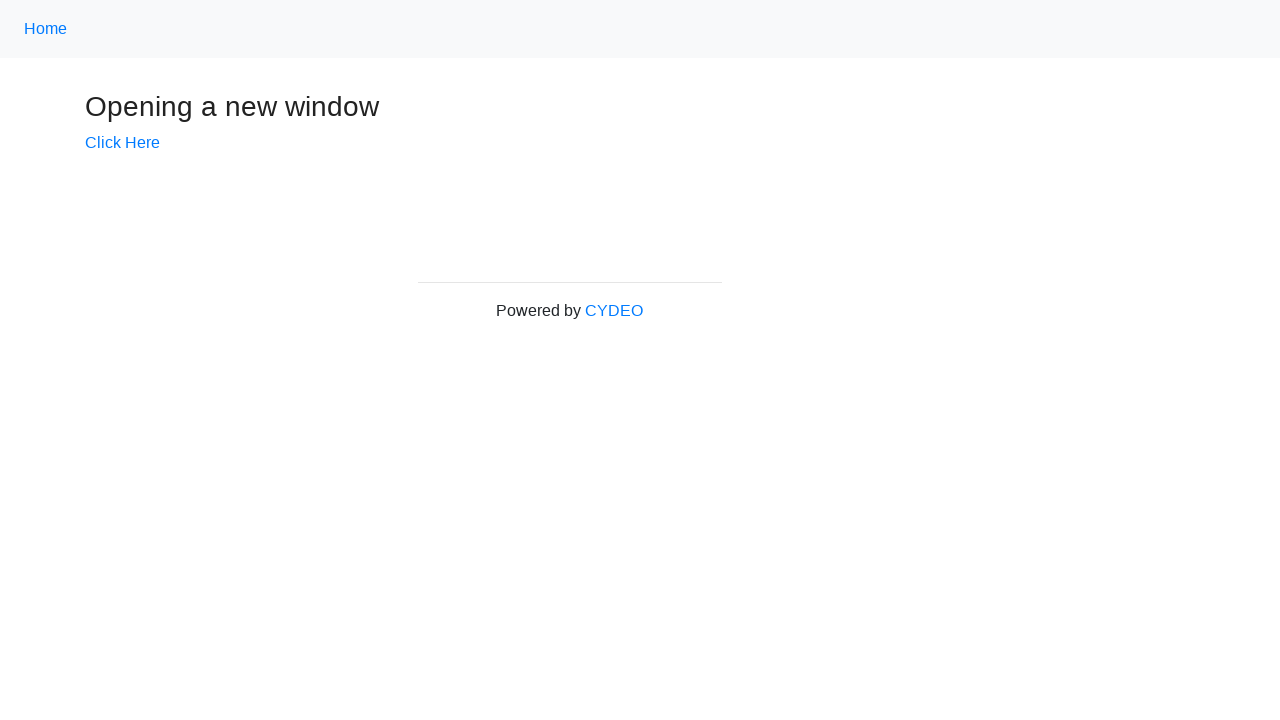

Stored reference to main page
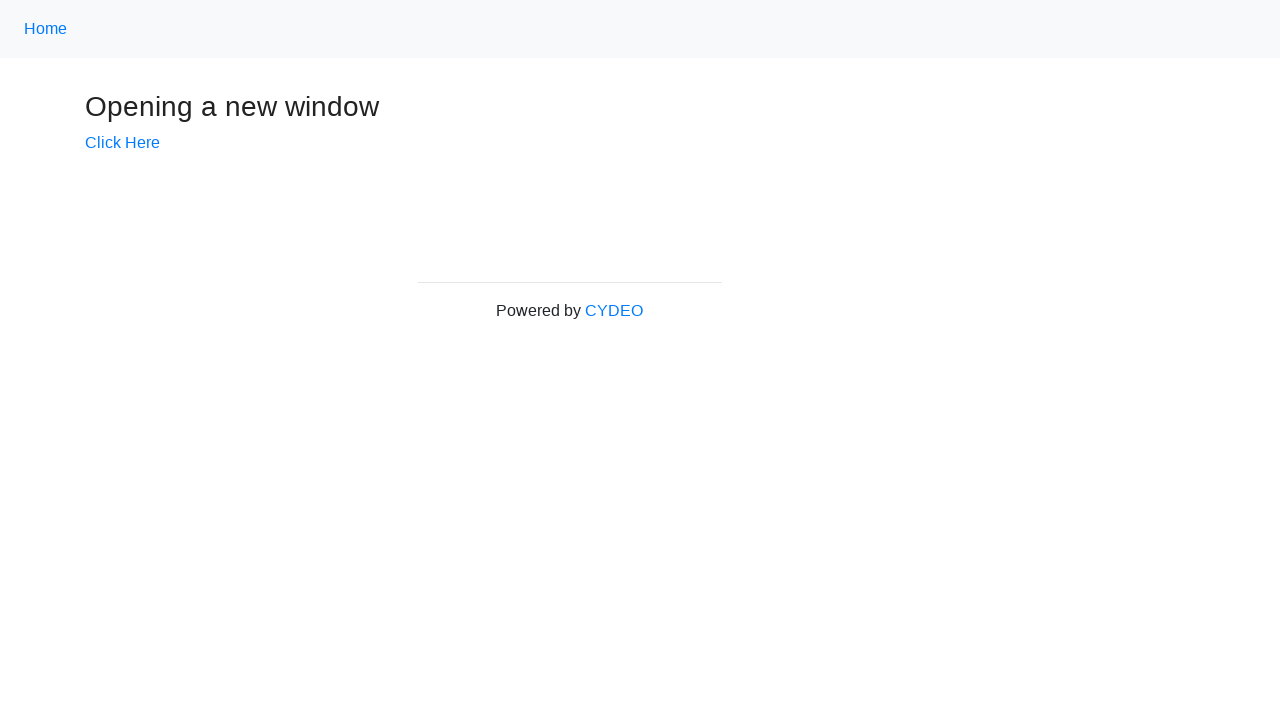

Clicked 'Click Here' link to open new window at (122, 143) on text=Click Here
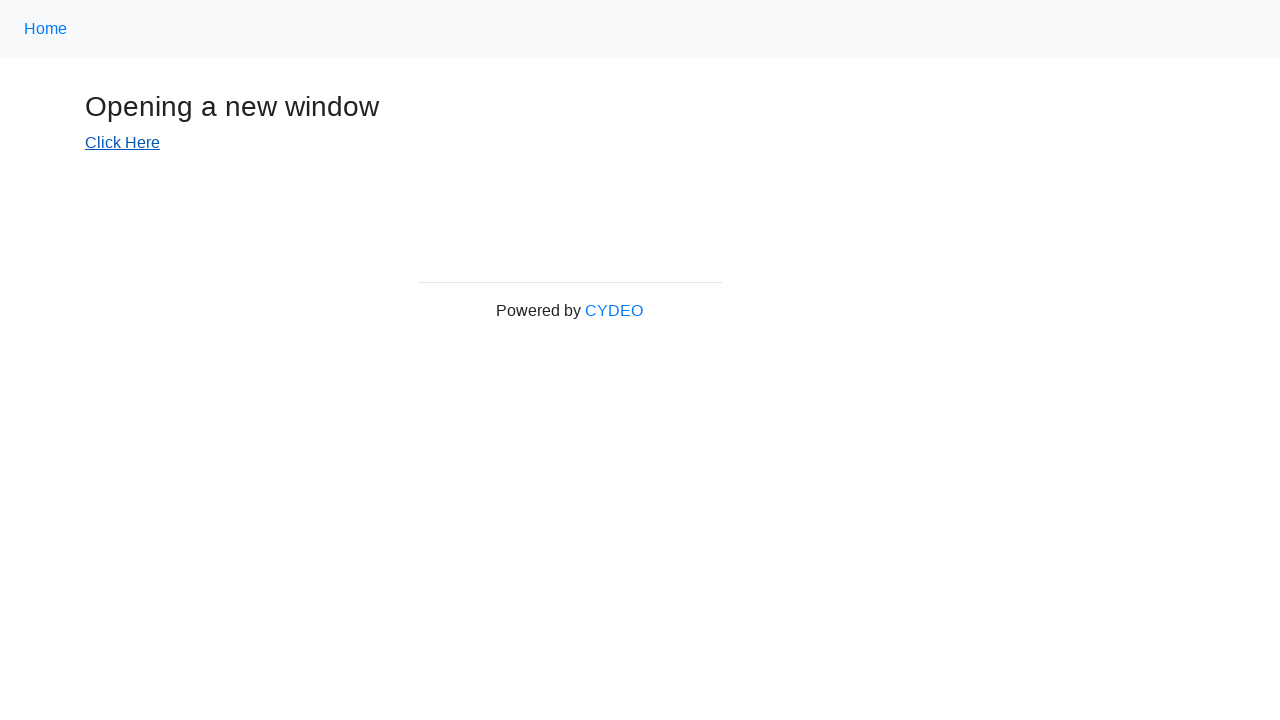

Captured new page object from popup
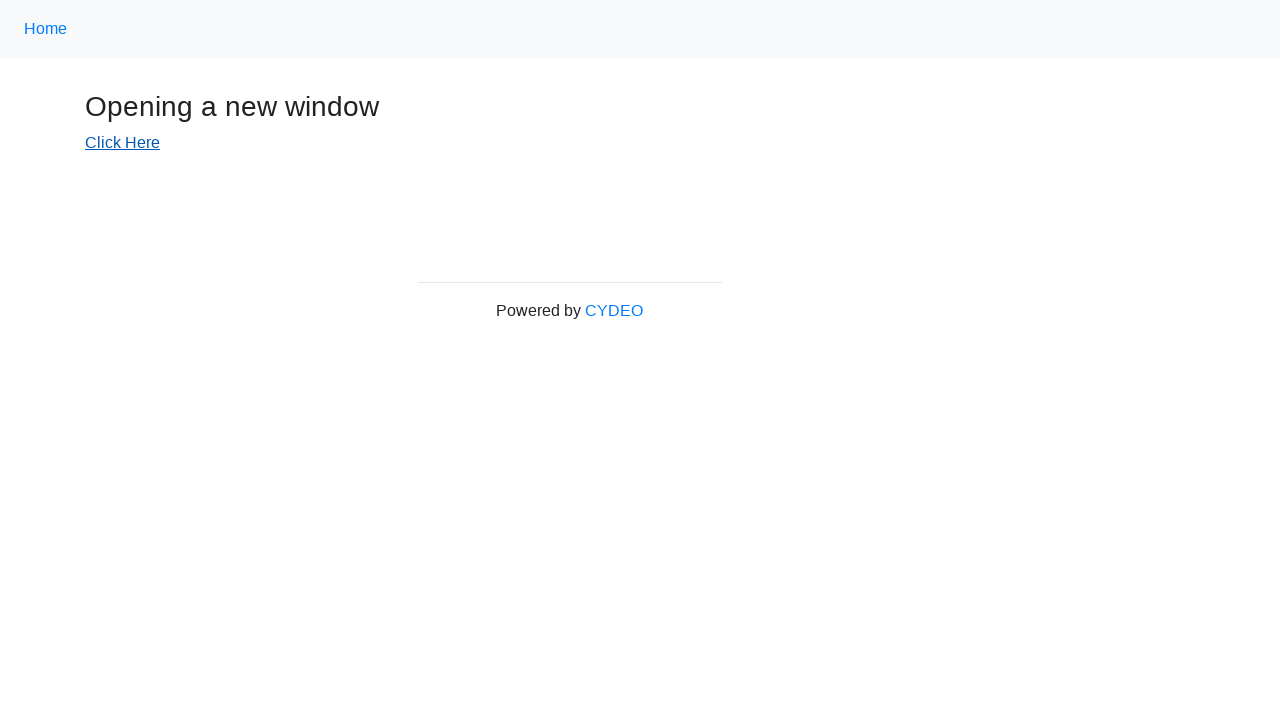

New page finished loading
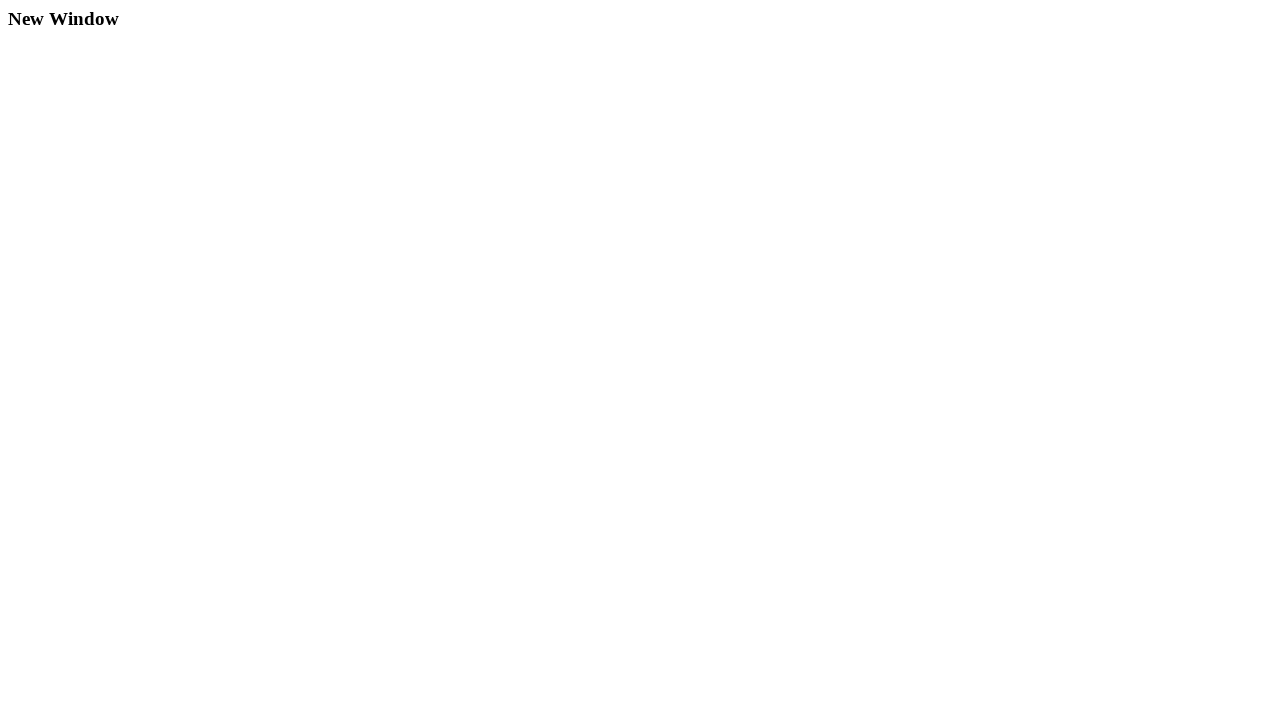

Verified new window title is 'New Window'
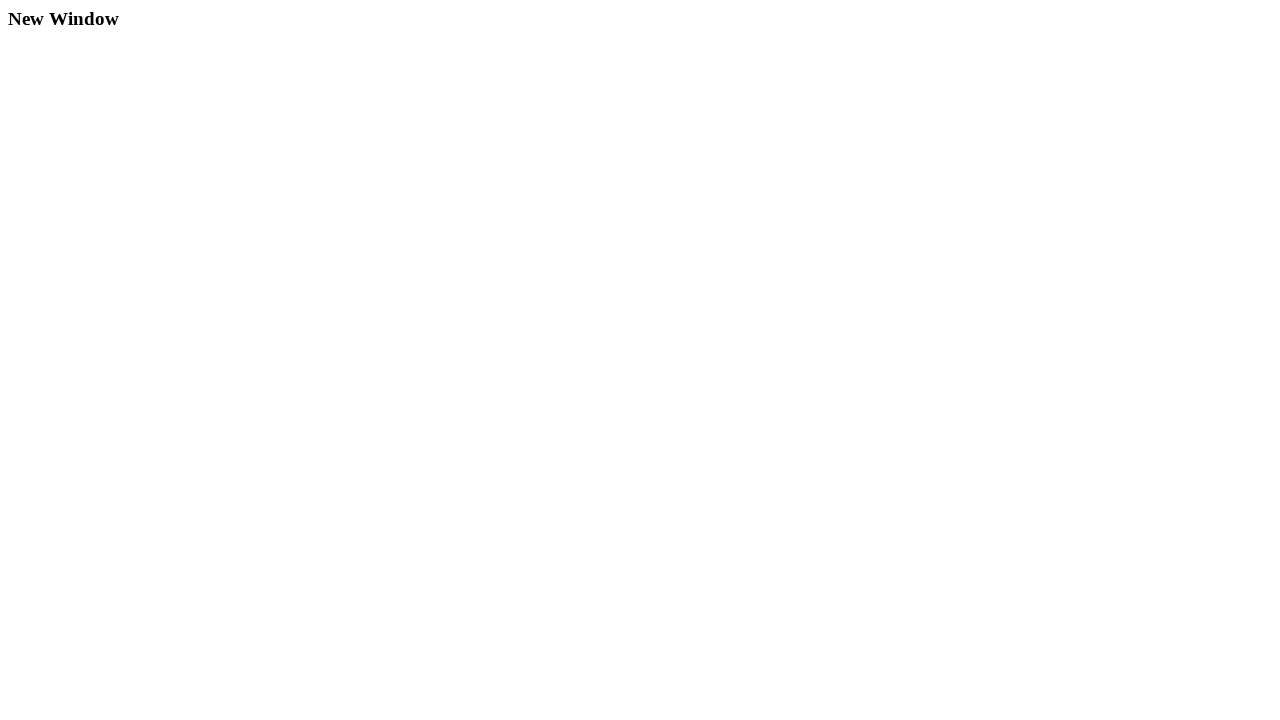

Switched back to main page
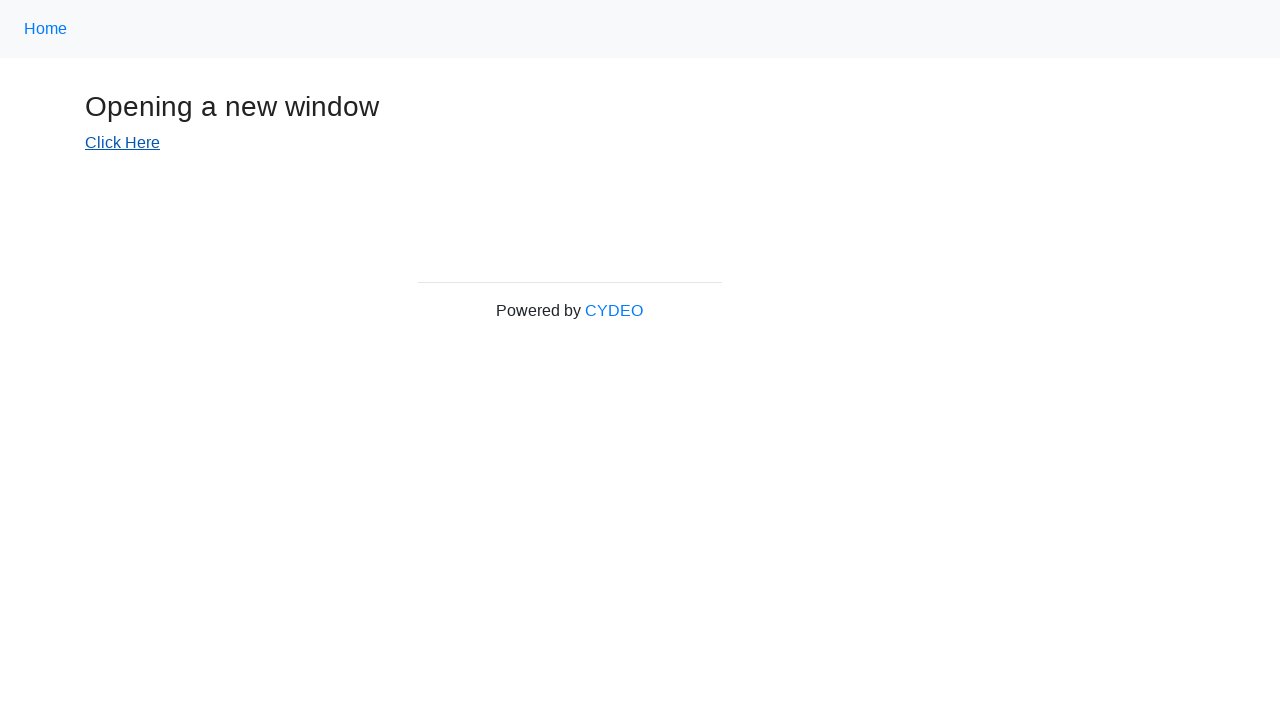

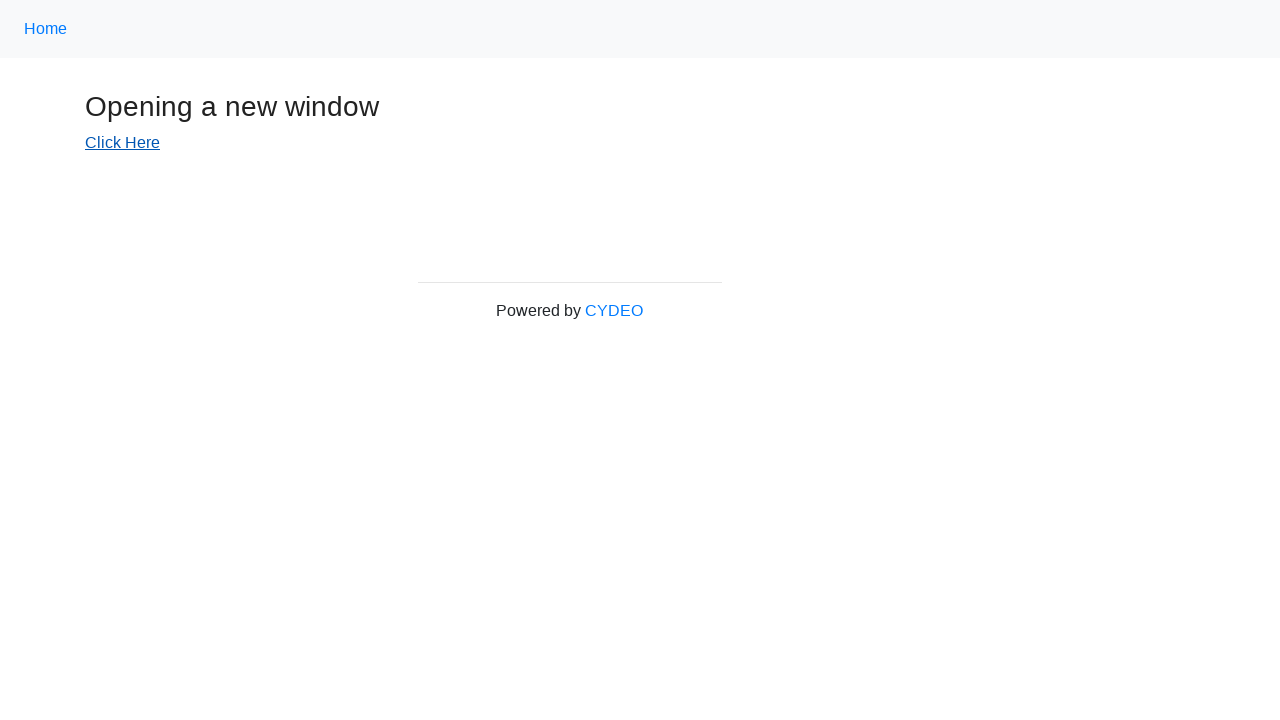